Tests browser window and tab management by opening multiple URLs in different tabs and windows, then iterating through window handles

Starting URL: https://www.cadbury.co.uk/

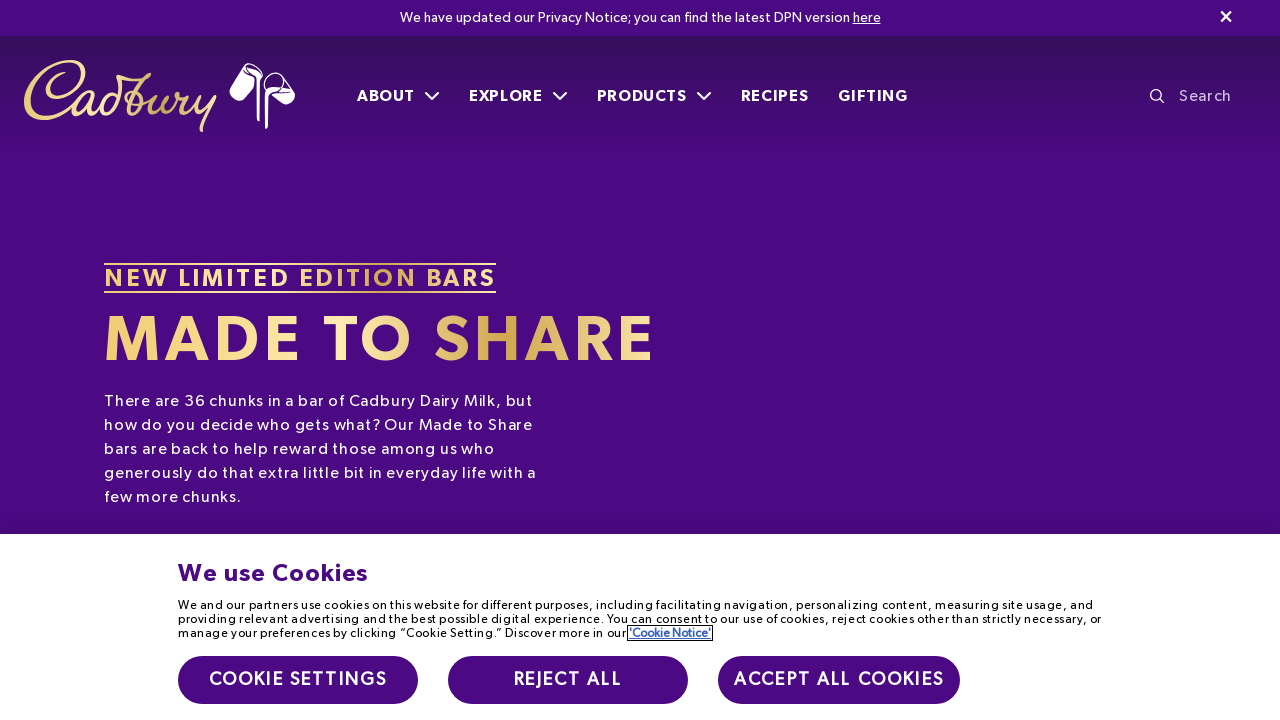

Created new page/tab in browser context
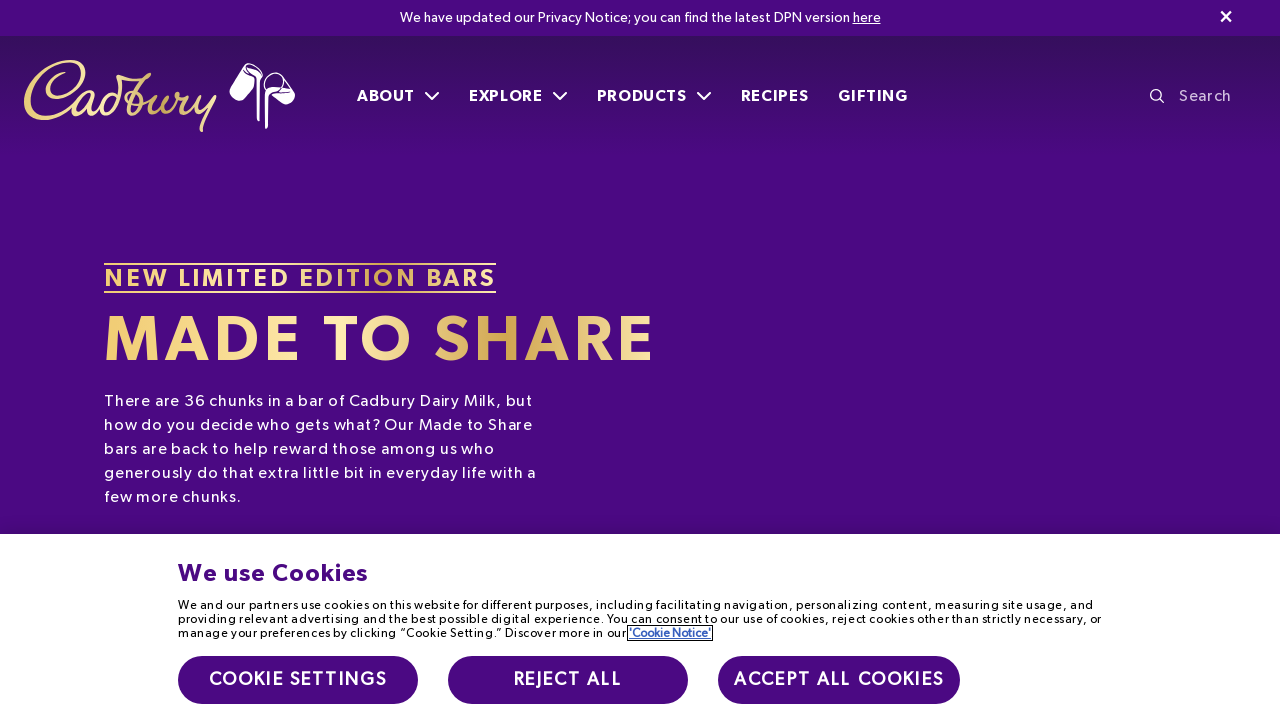

Navigated new tab to Nestle India website
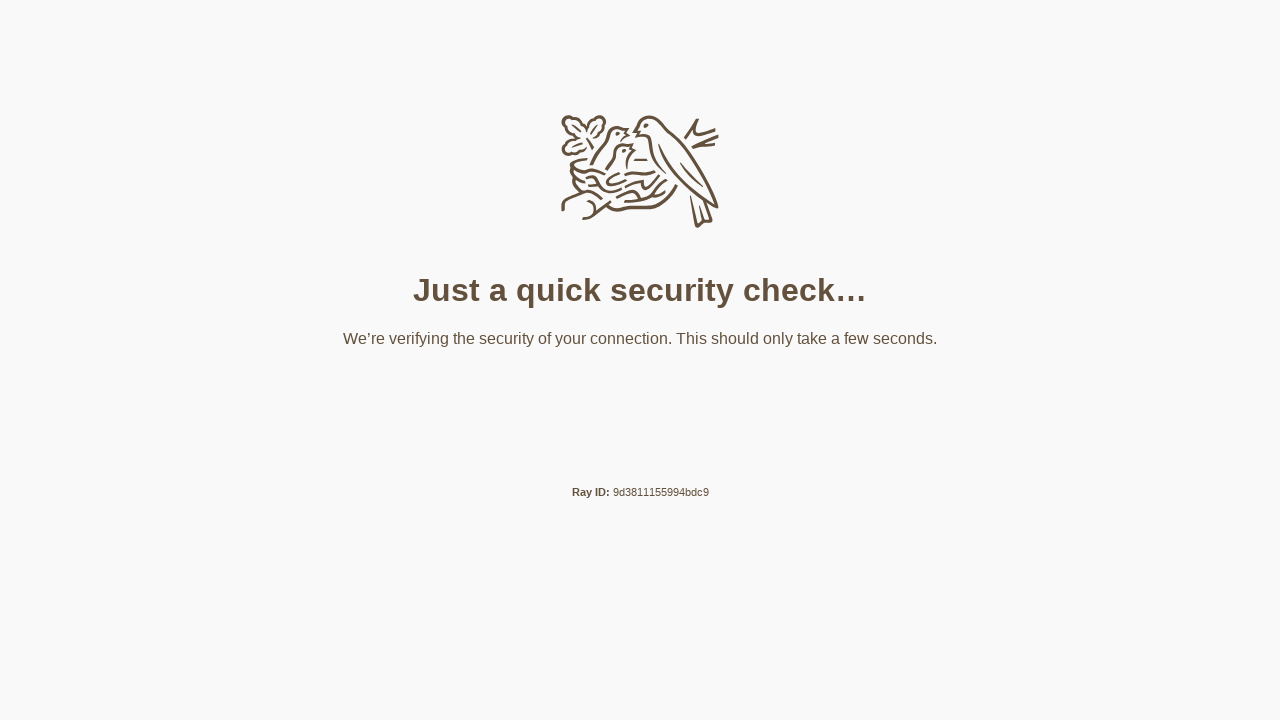

Created another new page/window in browser context
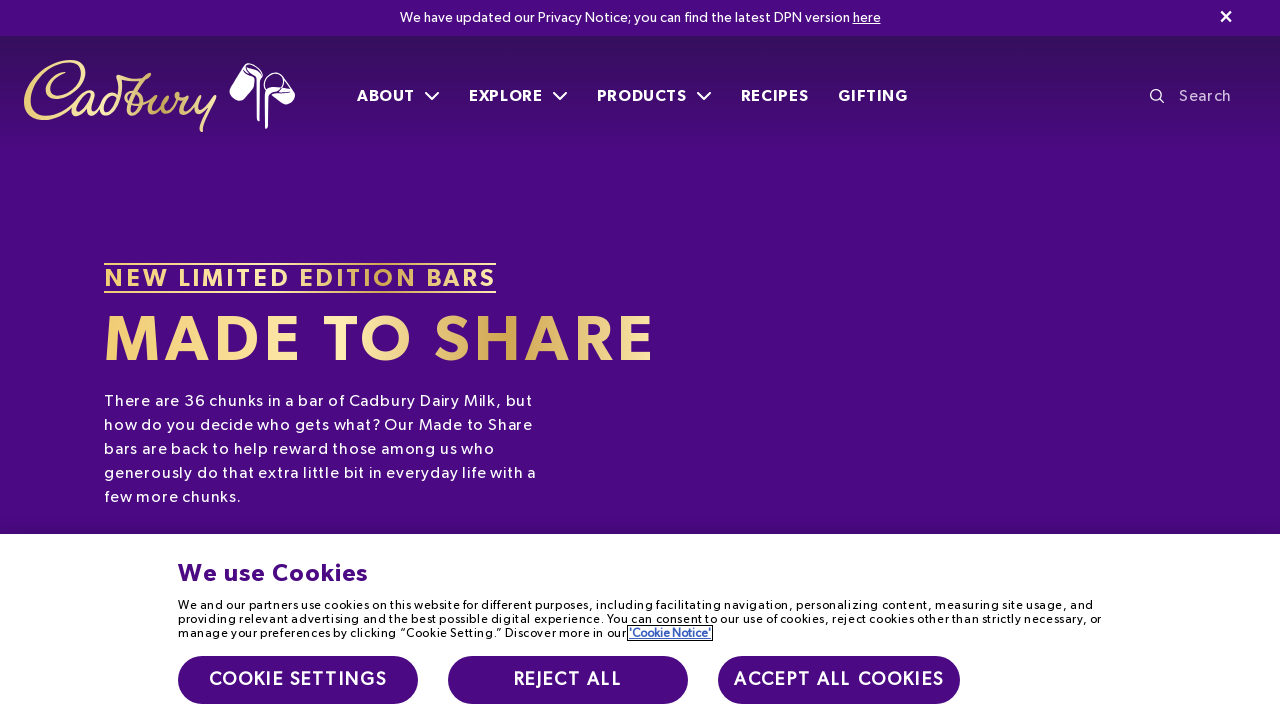

Navigated new window to Morde website
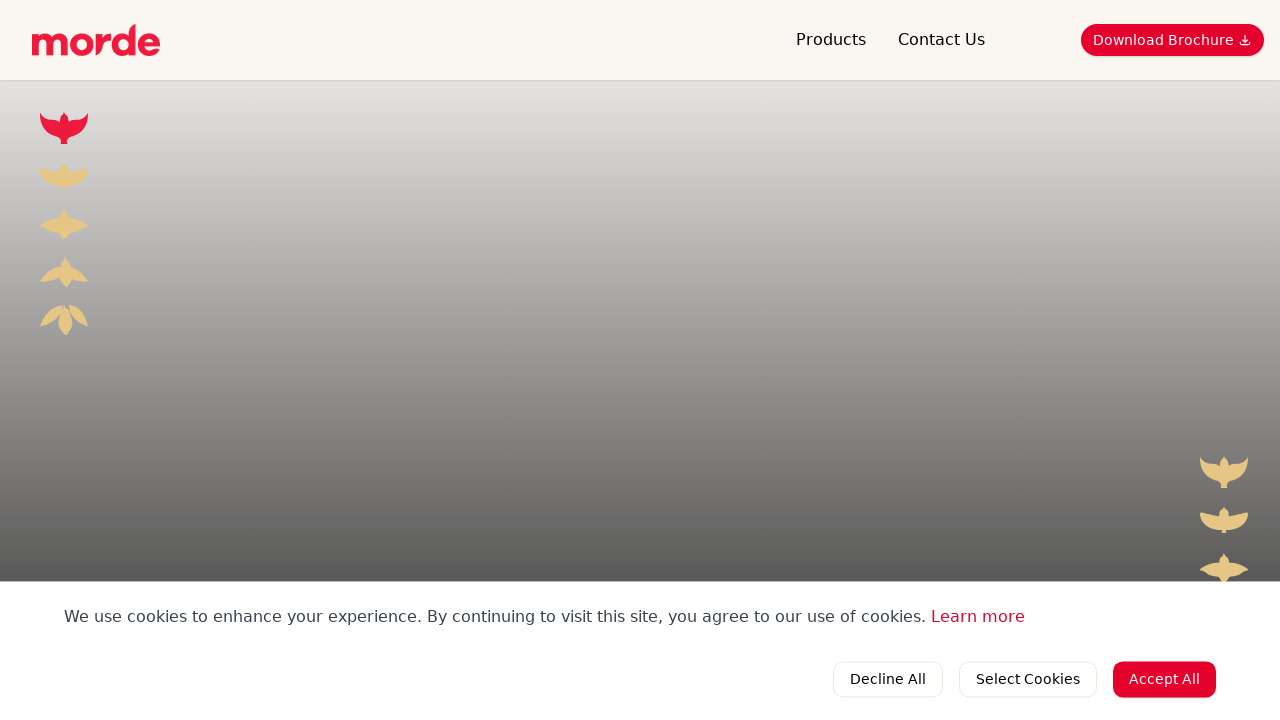

Retrieved all pages from browser context
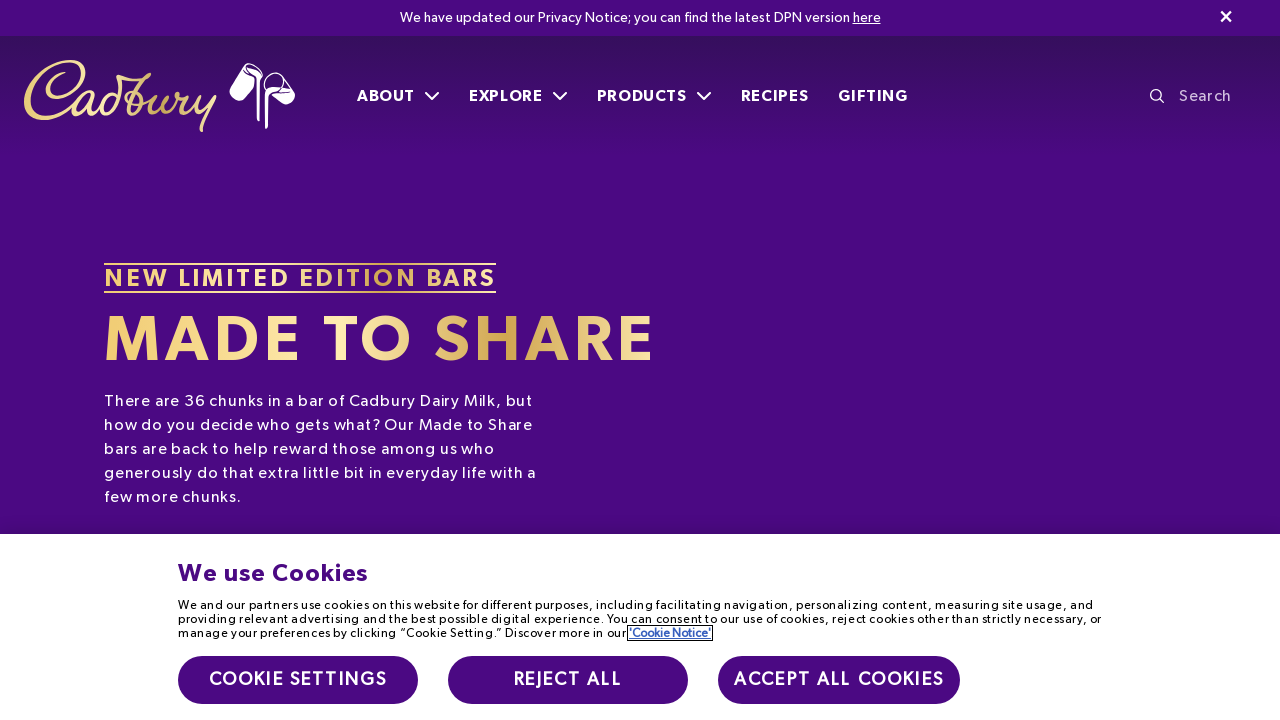

Verified page 1 with URL: https://www.cadbury.co.uk/
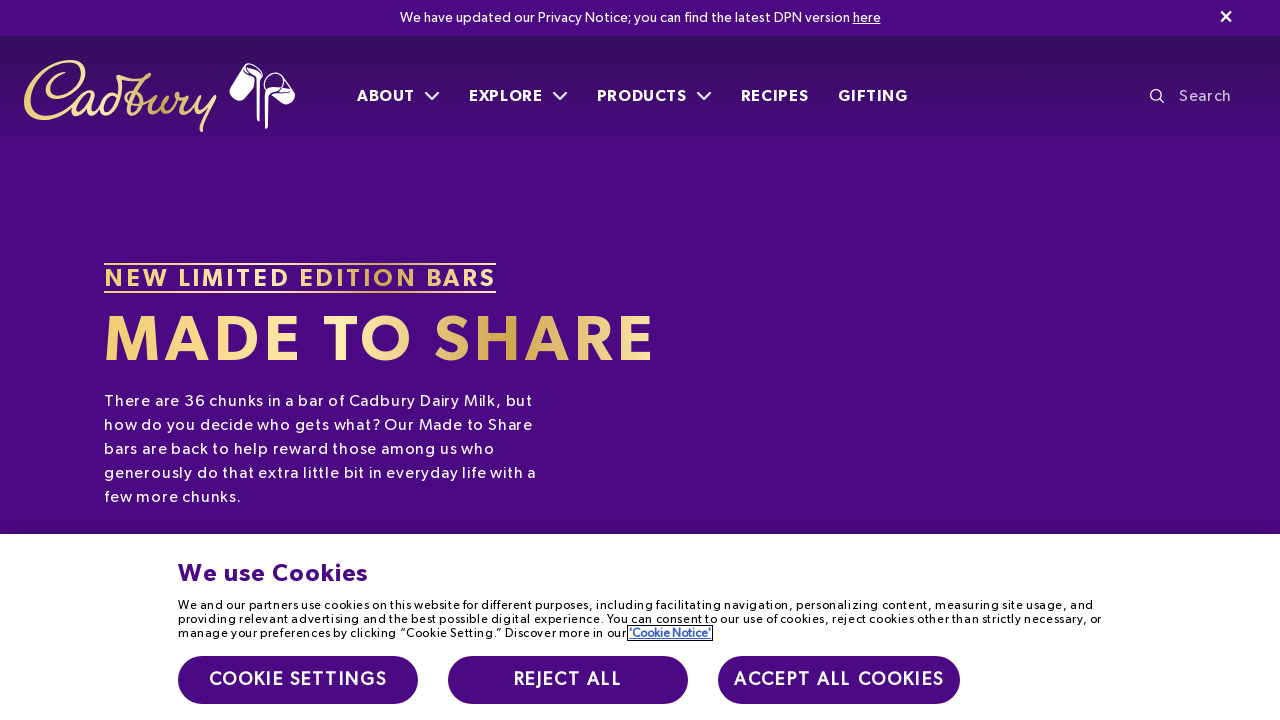

Verified page 2 with URL: https://www.nestle.in/?__cf_chl_rt_tk=ZSpi.MxPkATM3C2FgA5N7Y.OuUXYgnjuDAhz68ukAt8-1772031568-1.0.1.1-ncDGqRV7StgXd98Ddbwf3qjH6Xpav7DJhhyH7i3gMUU
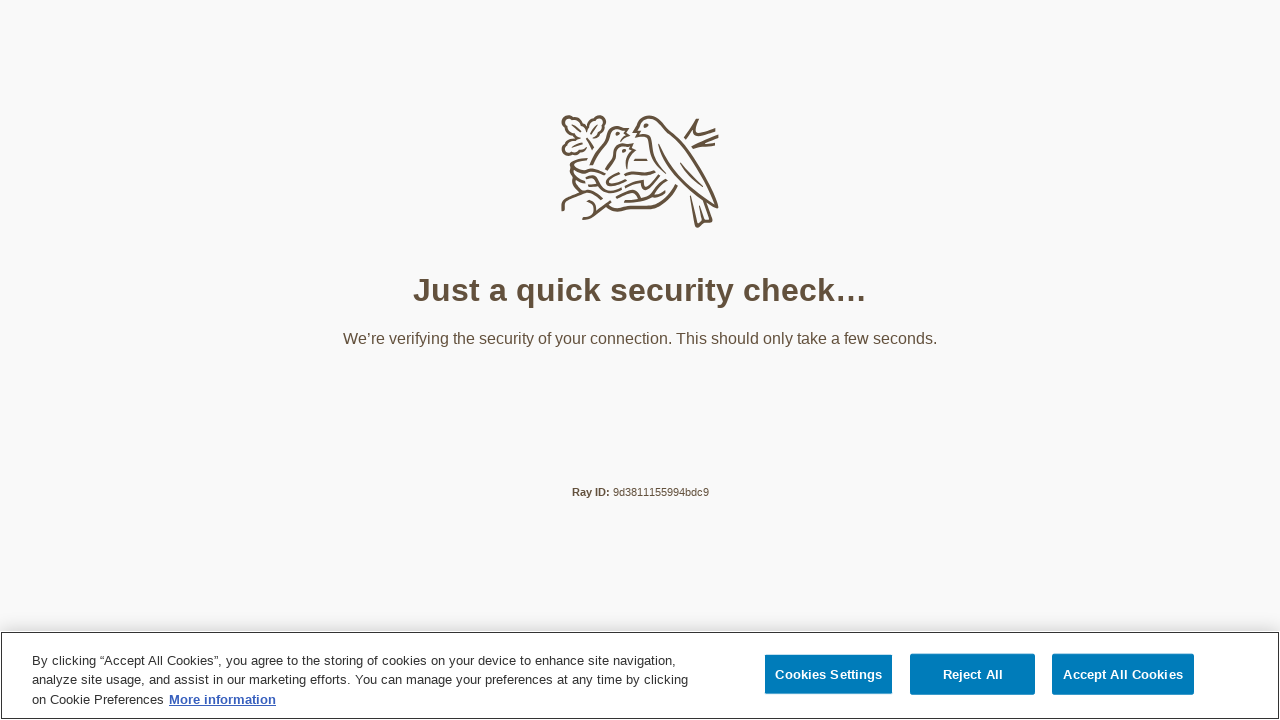

Verified page 3 with URL: https://www.morde.com/
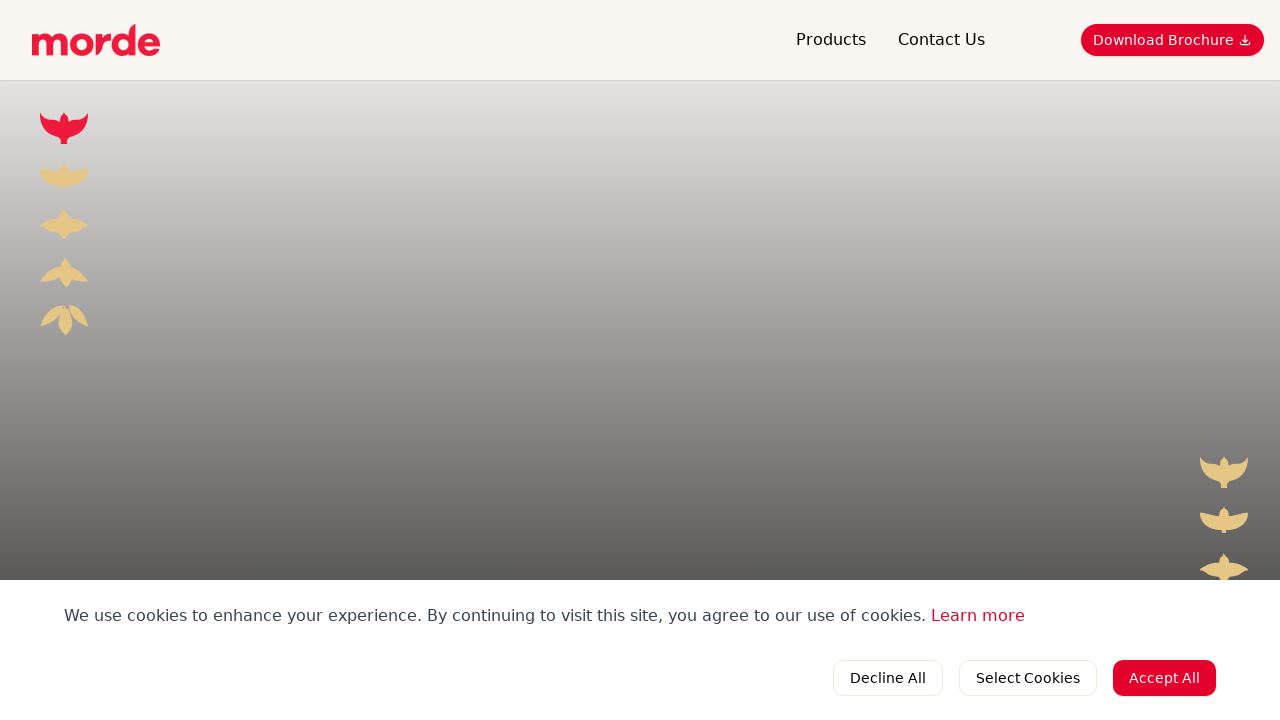

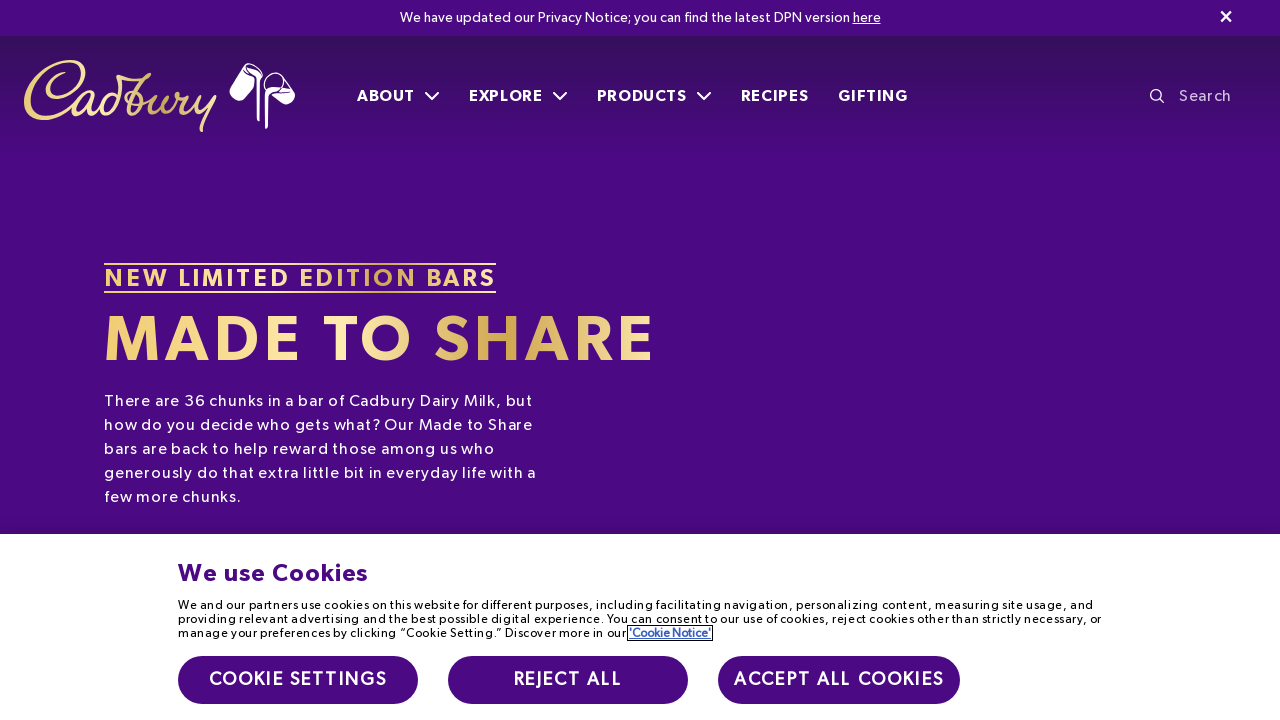